Tests checkbox functionality by finding all checkboxes in a specific form section and selecting any that are not already selected

Starting URL: http://echoecho.com/htmlforms09.htm

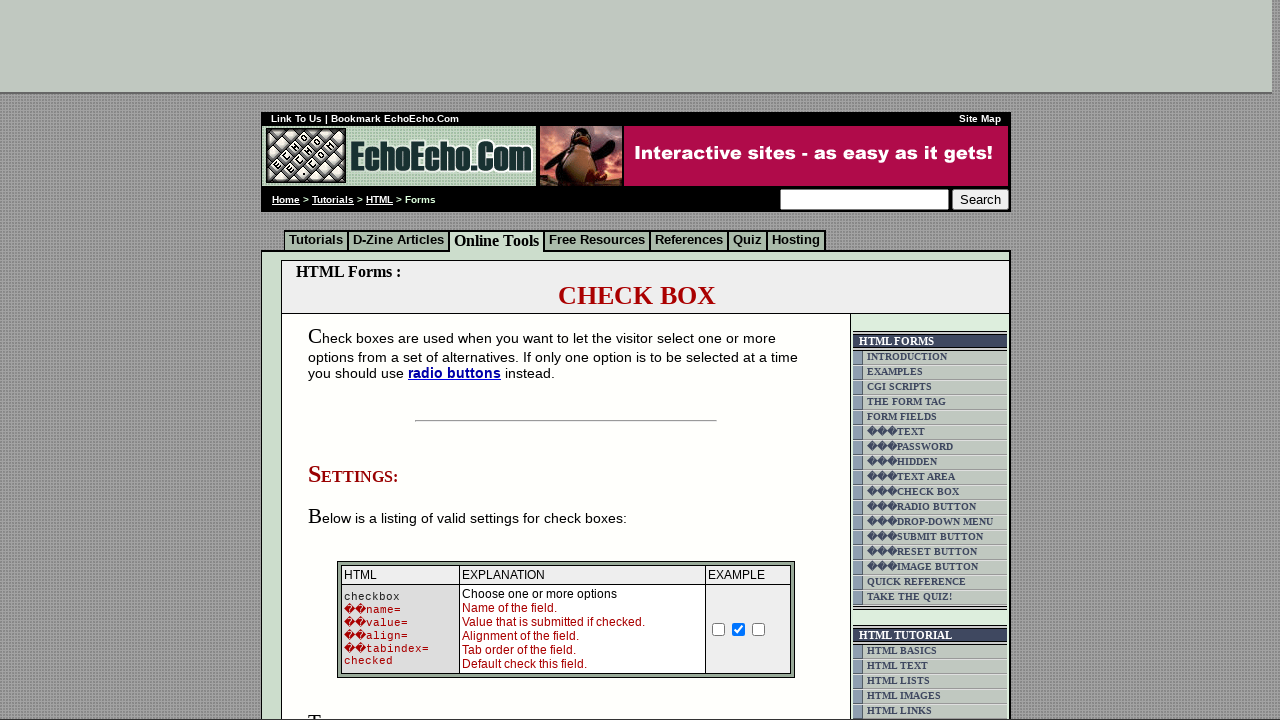

Navigated to checkbox form page
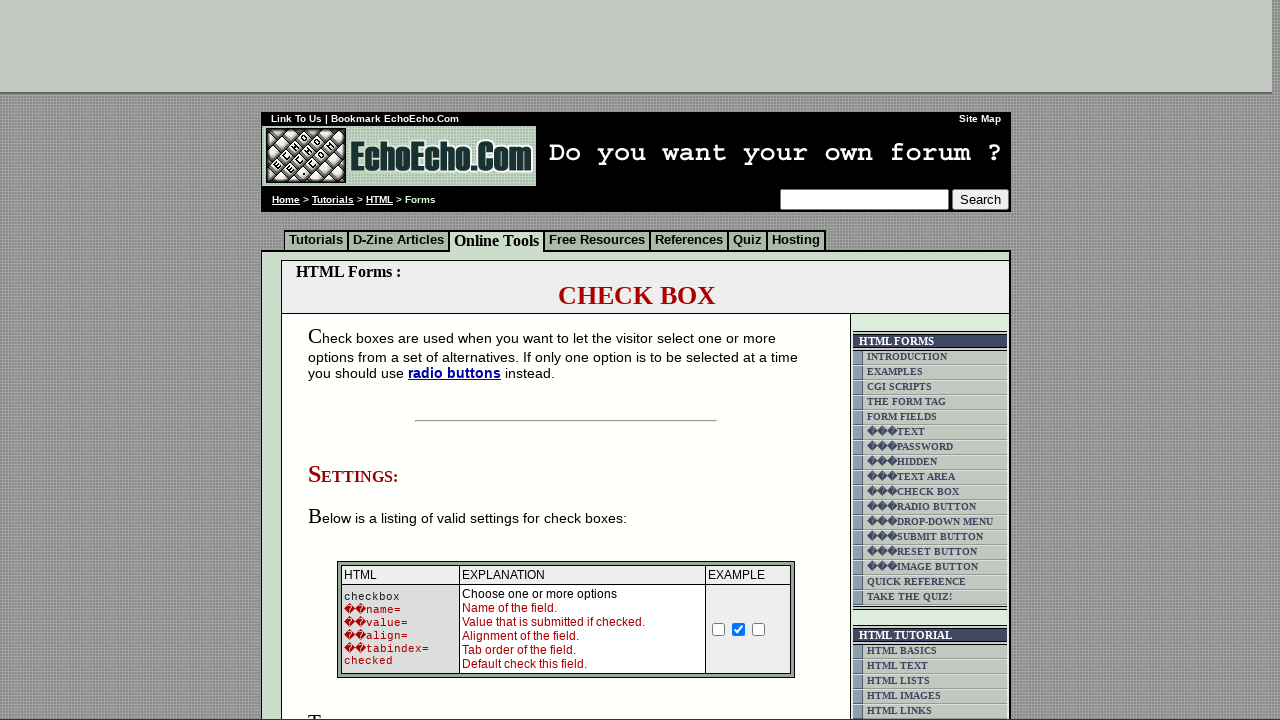

Located the form section containing checkboxes
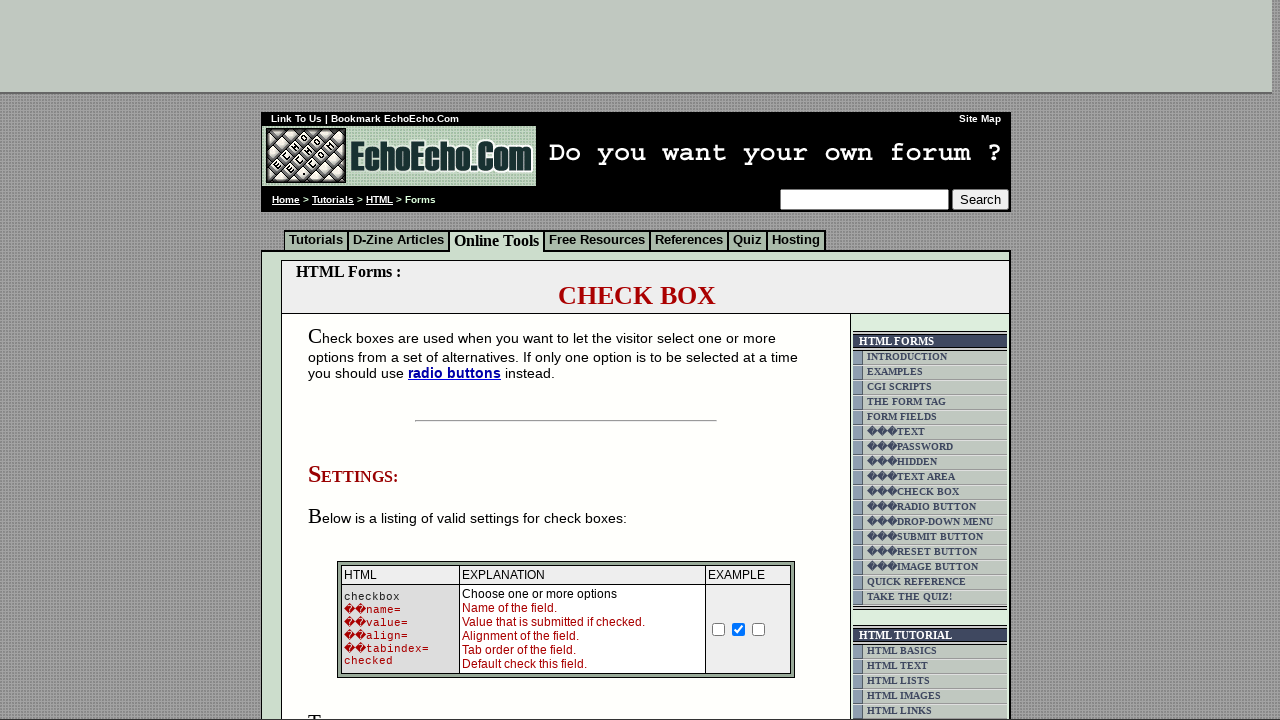

Found 3 checkbox inputs in form section
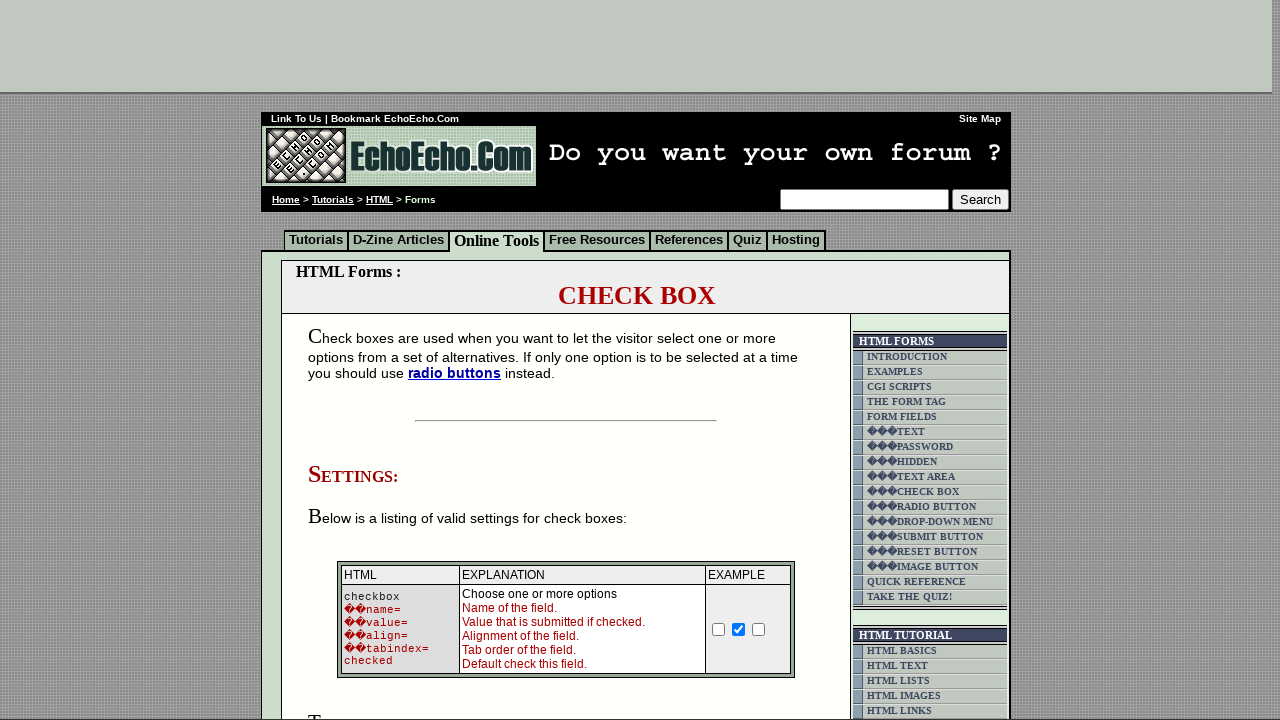

Clicked an unchecked checkbox to select it at (354, 360) on xpath=//html/body/div[2]/table[9]/tbody/tr/td[4]/table/tbody/tr/td/div/span/form
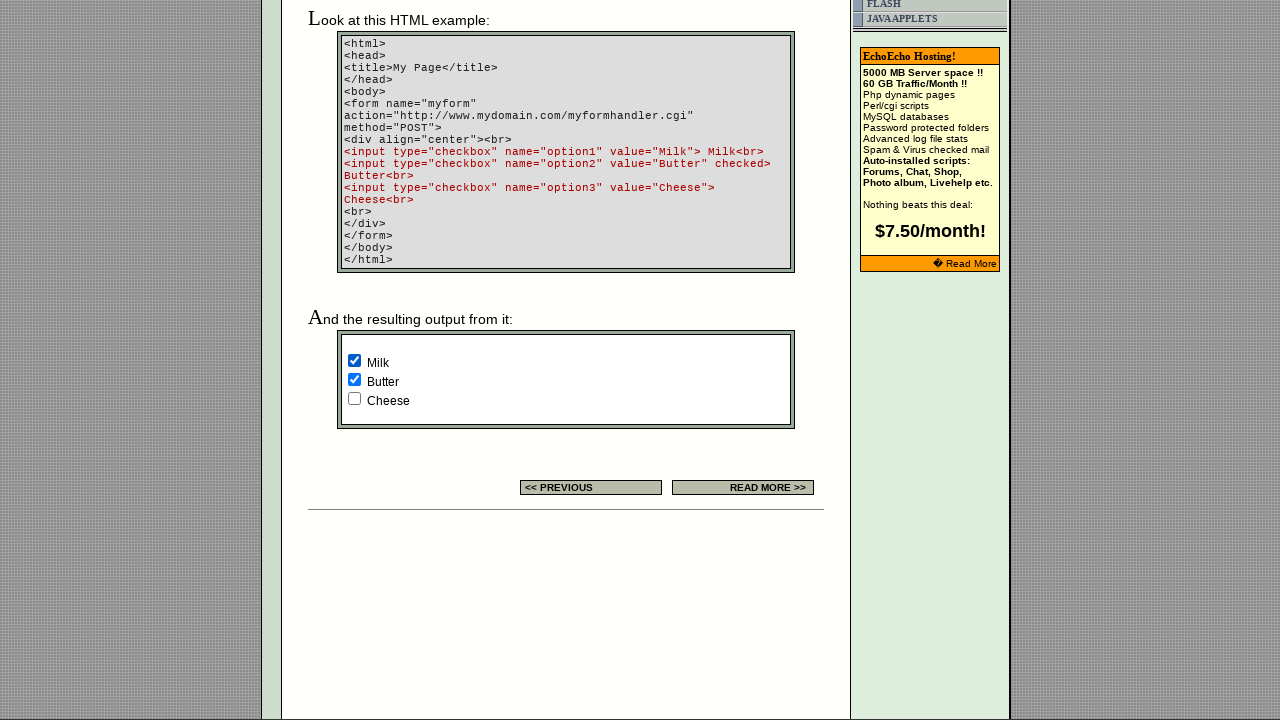

Clicked an unchecked checkbox to select it at (354, 398) on xpath=//html/body/div[2]/table[9]/tbody/tr/td[4]/table/tbody/tr/td/div/span/form
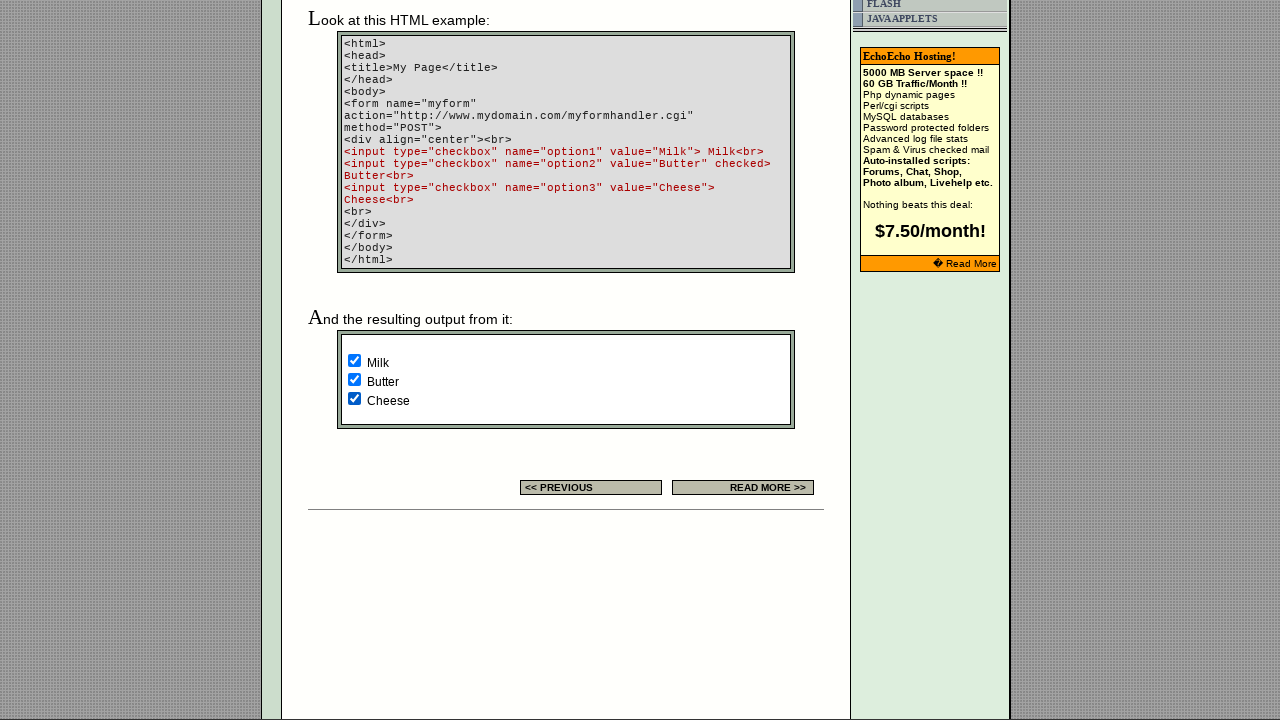

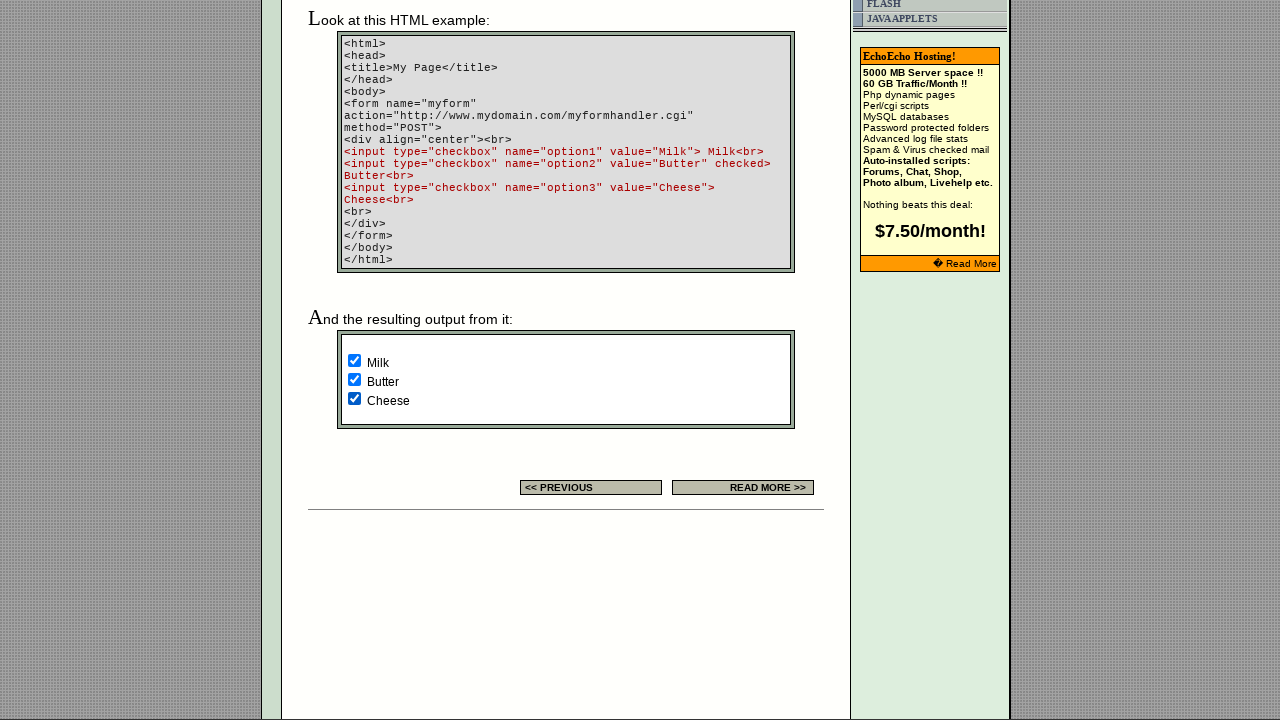